Tests checkbox functionality by navigating to a checkboxes page, finding all checkbox elements, and verifying their checked states using both getAttribute and isSelected methods.

Starting URL: http://the-internet.herokuapp.com/checkboxes

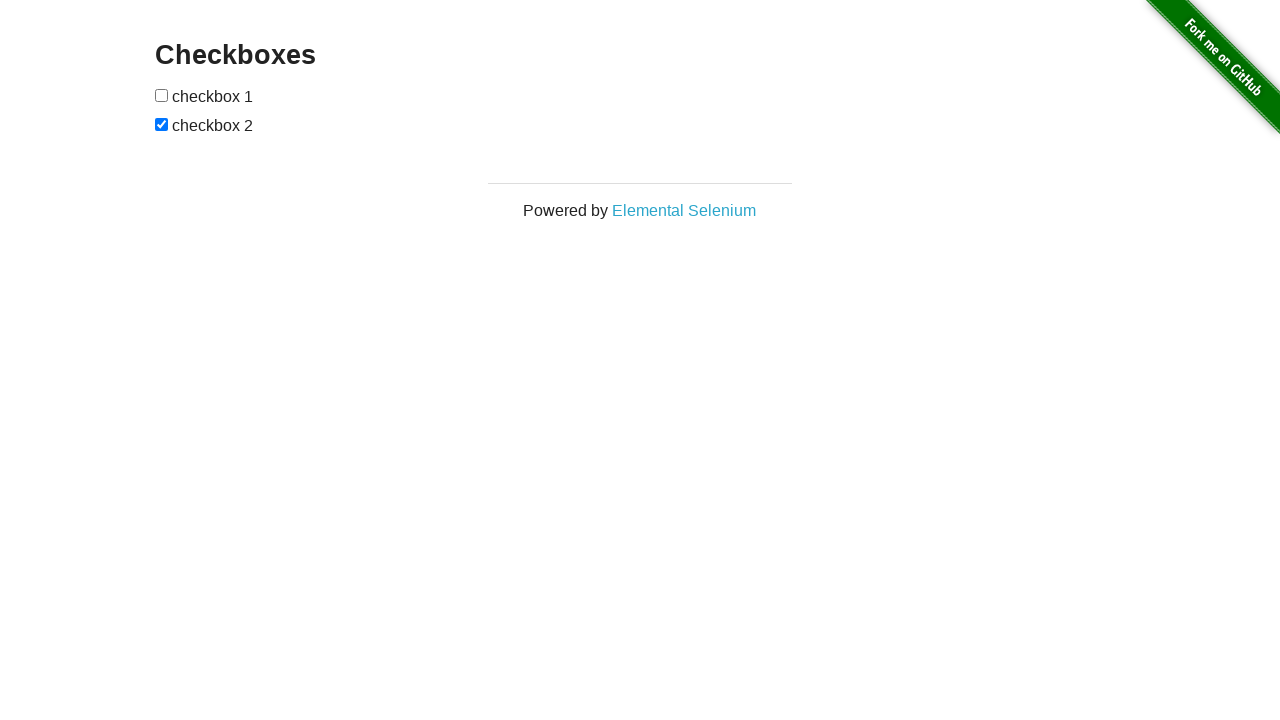

Waited for checkboxes to be present on the page
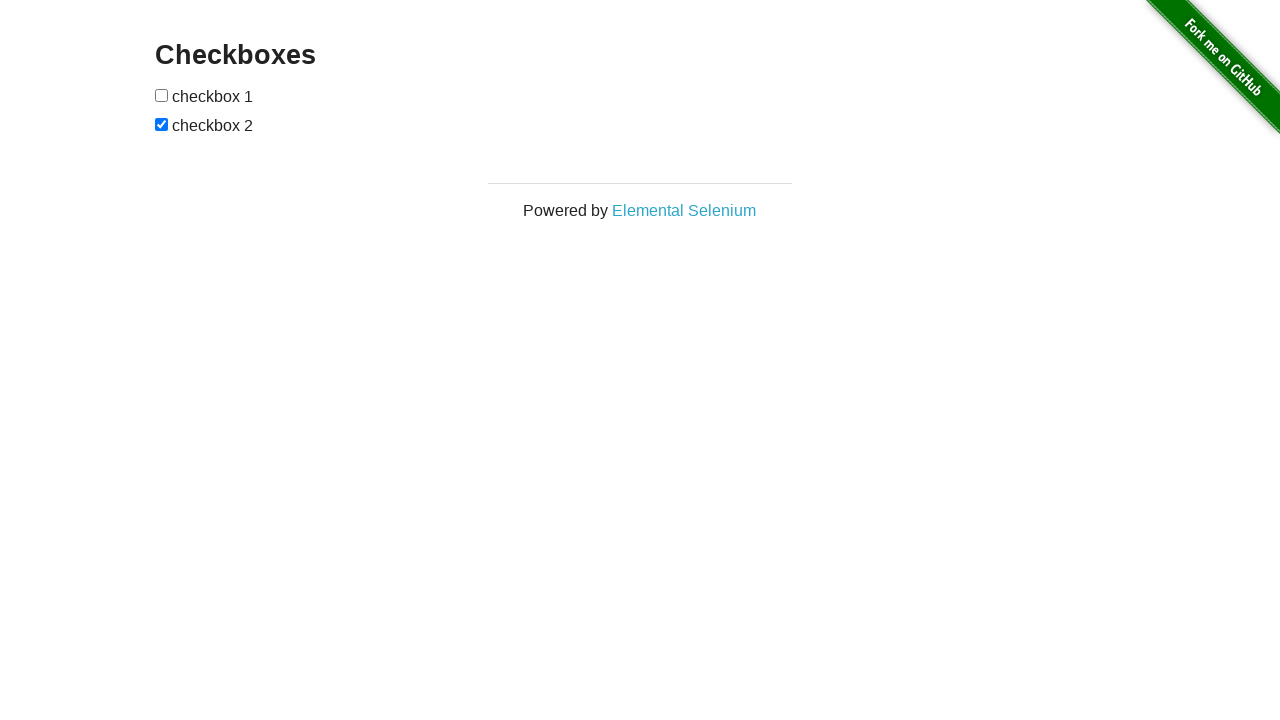

Located all checkbox elements on the page
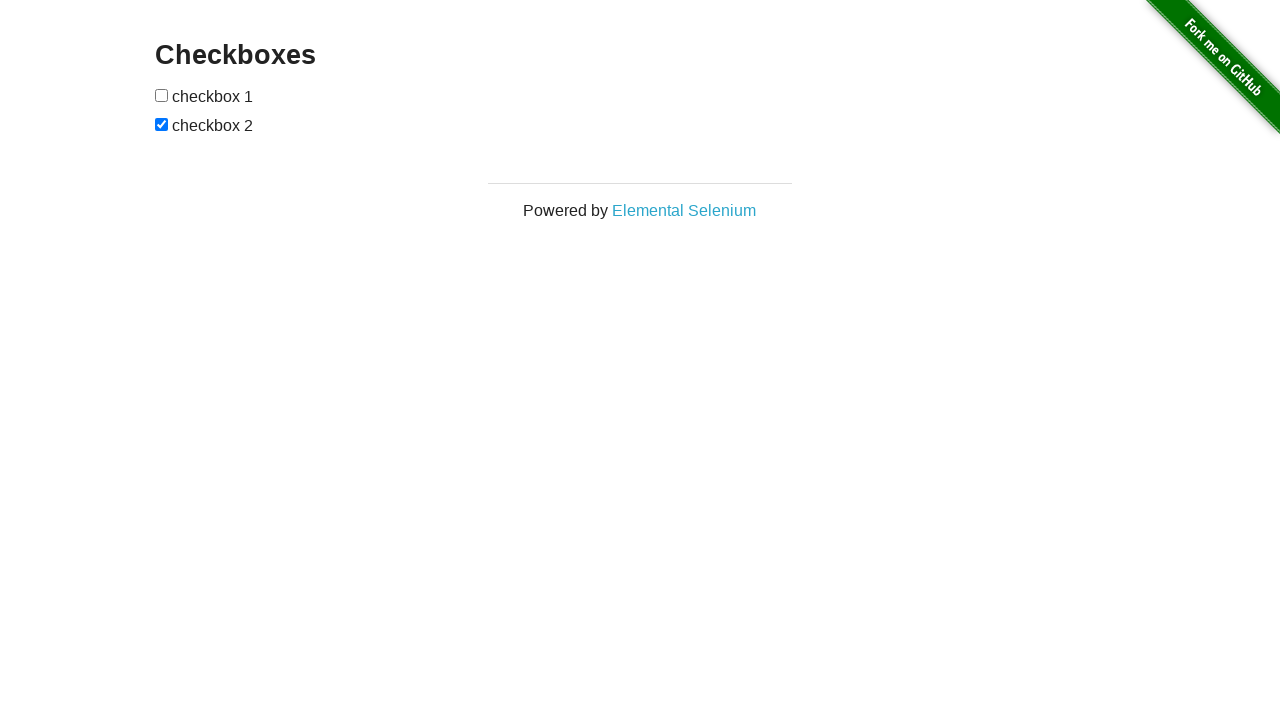

Selected the last checkbox (index 1)
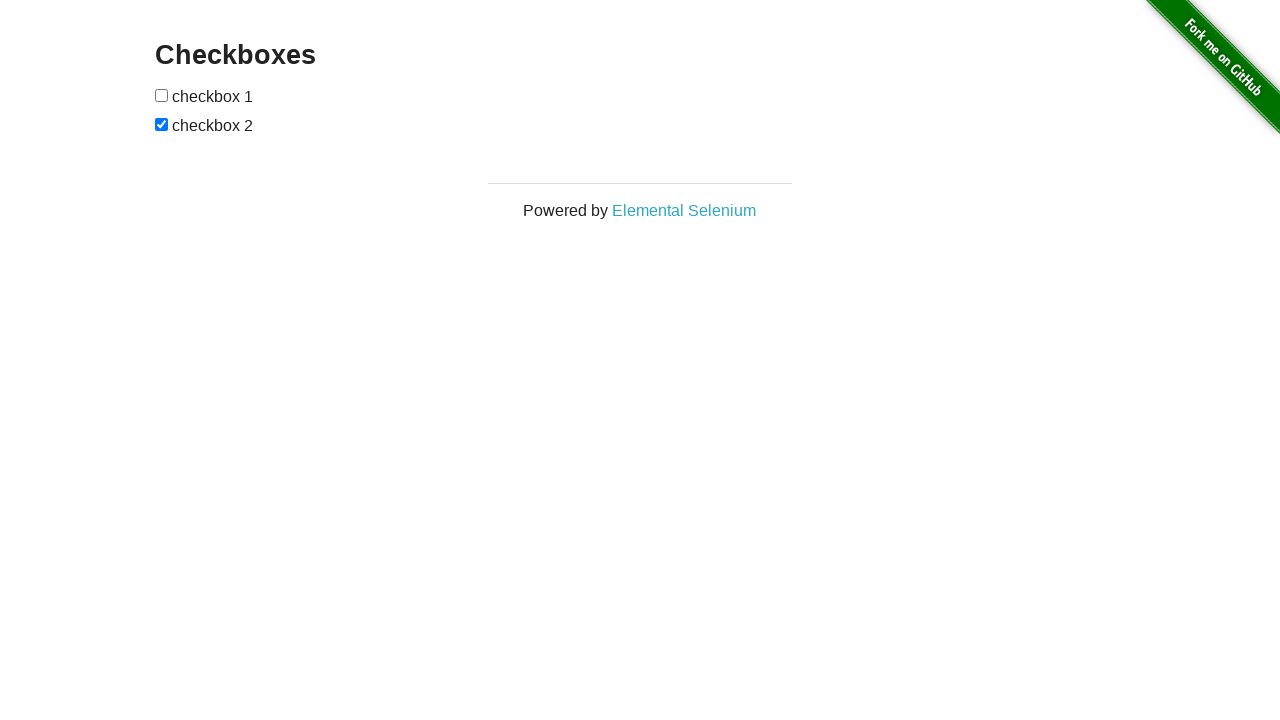

Verified that the last checkbox is checked
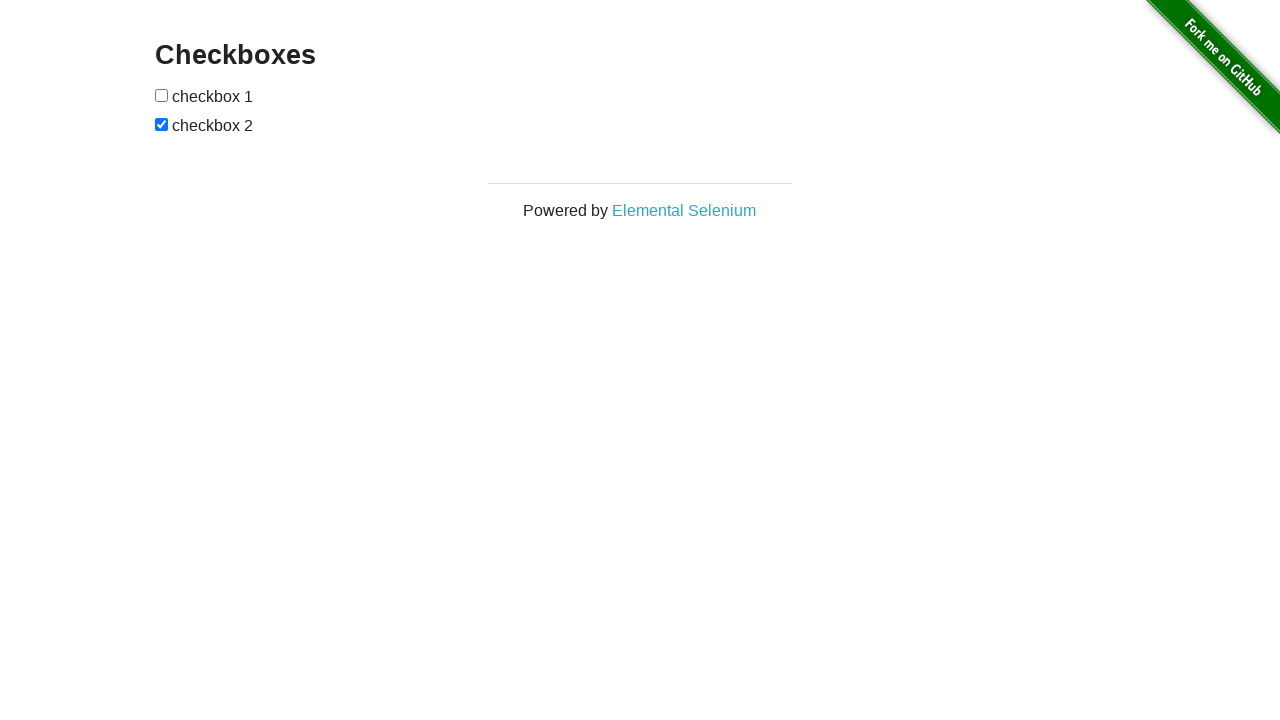

Selected the first checkbox (index 0)
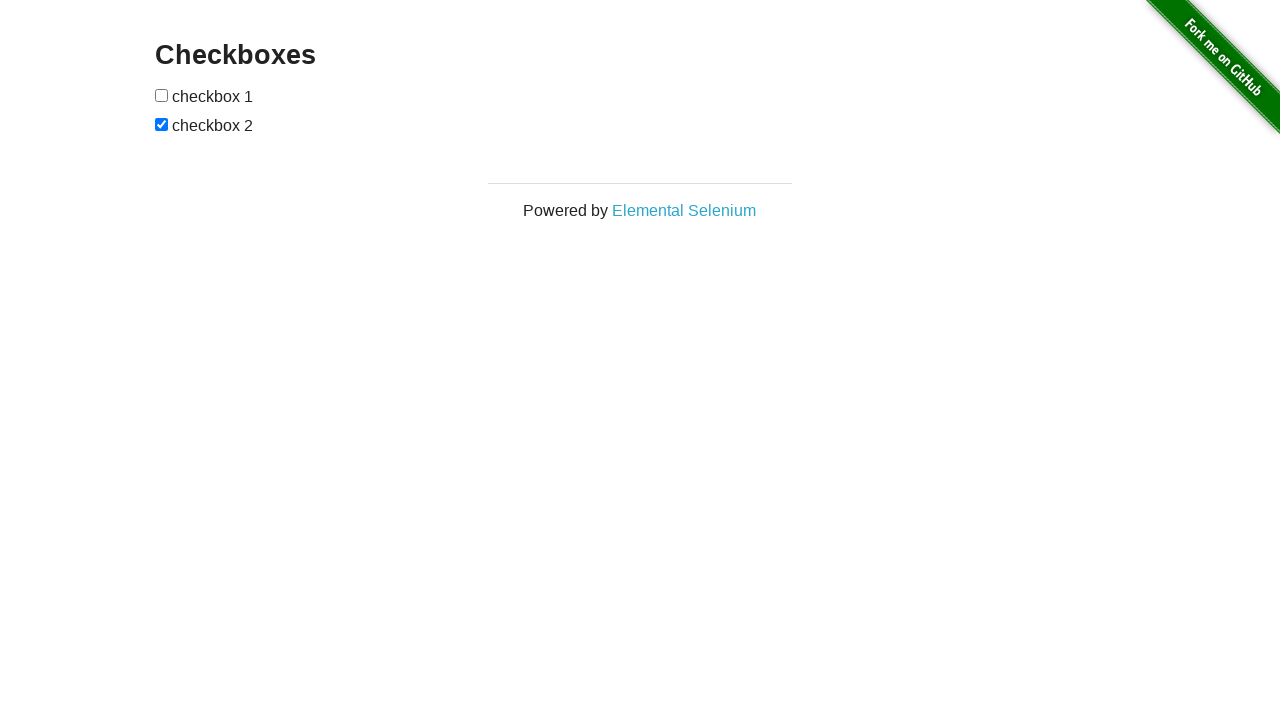

Verified that the first checkbox is not checked
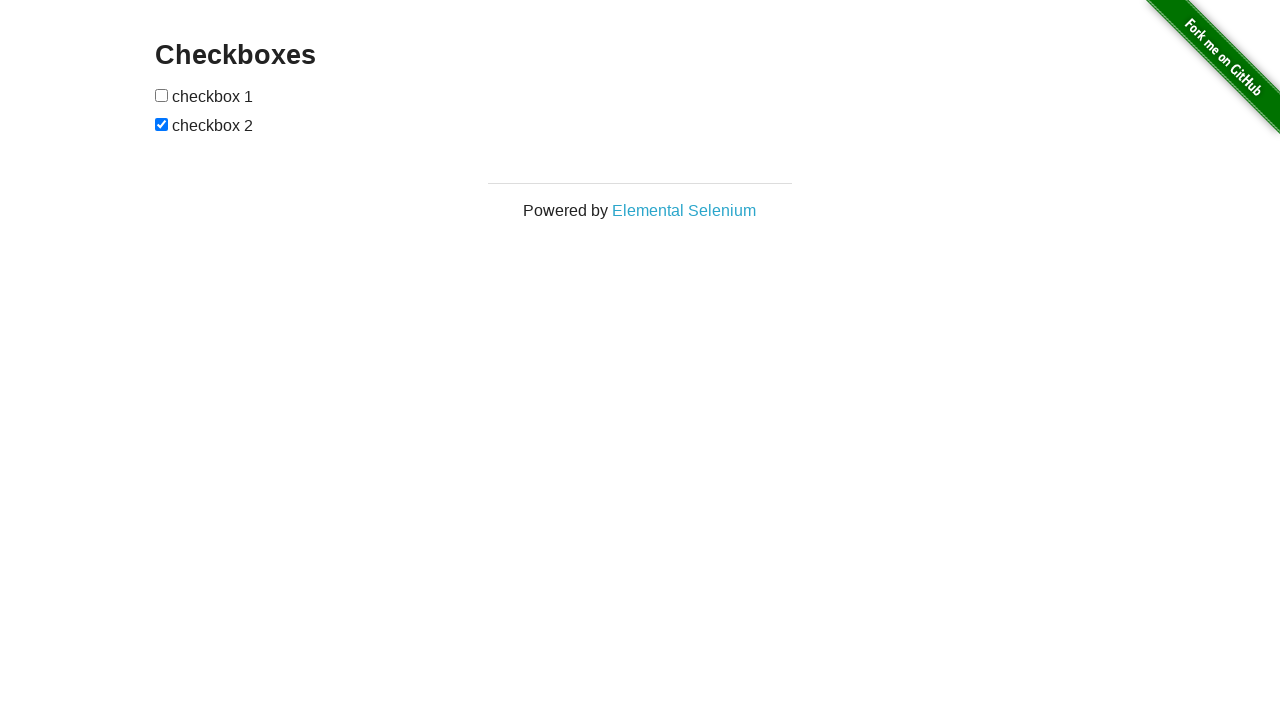

Clicked the first checkbox to check it at (162, 95) on input[type="checkbox"] >> nth=0
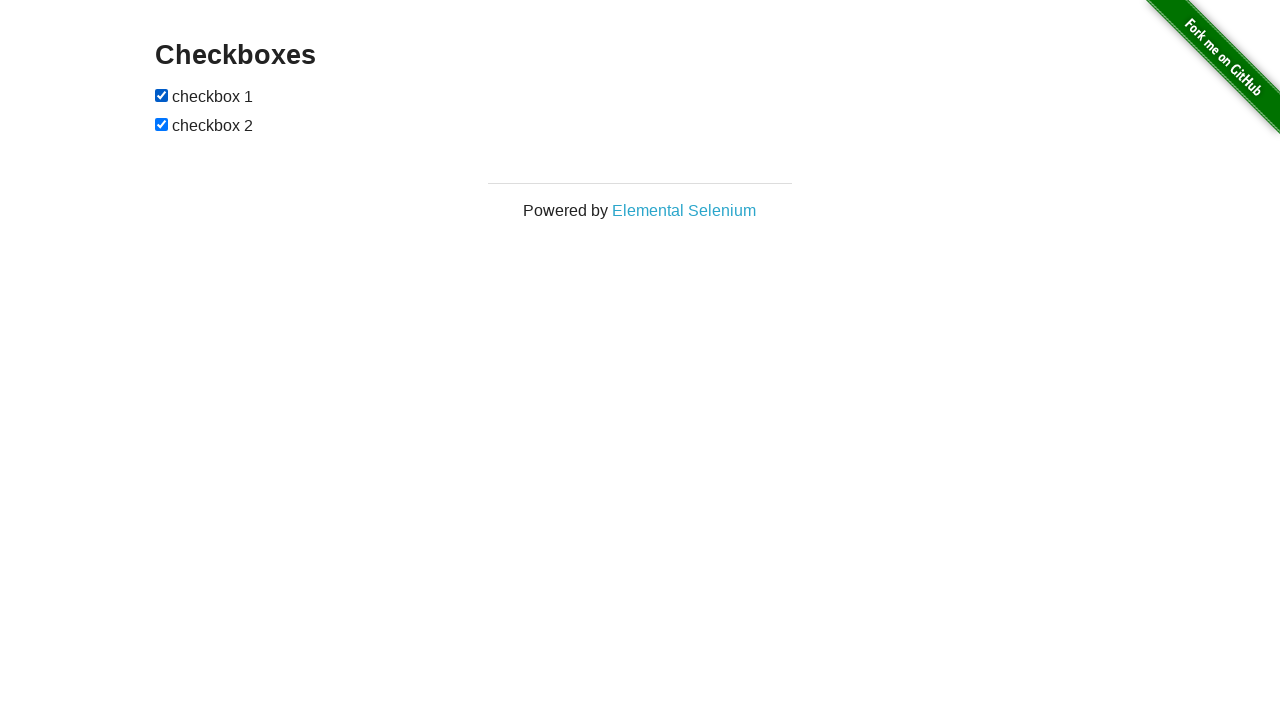

Verified that the first checkbox is now checked after clicking
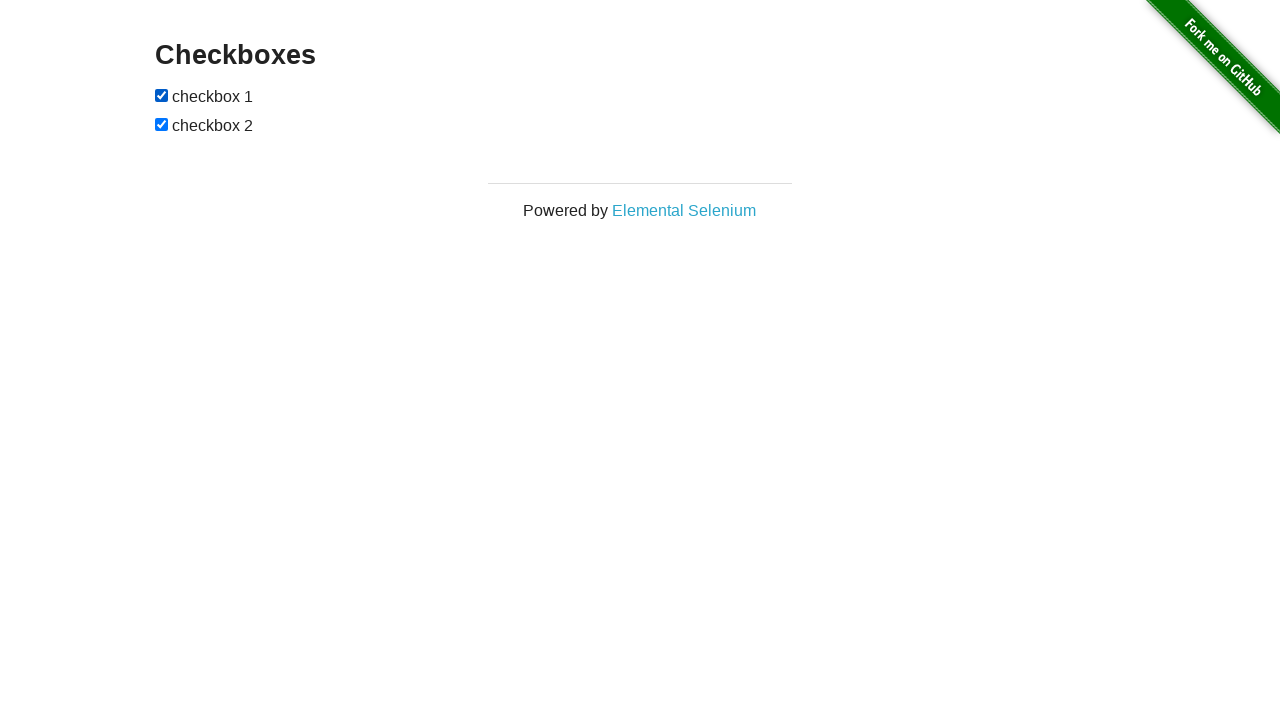

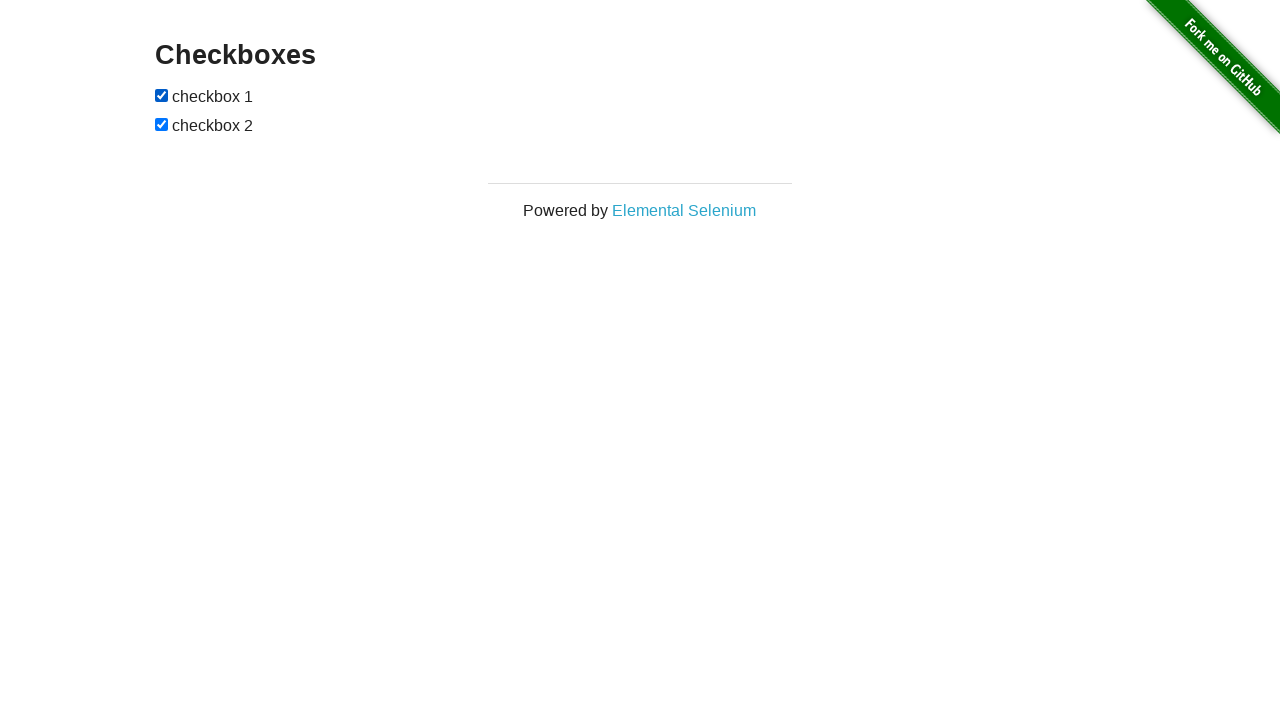